Tests that entering an empty string removes the todo item

Starting URL: https://demo.playwright.dev/todomvc

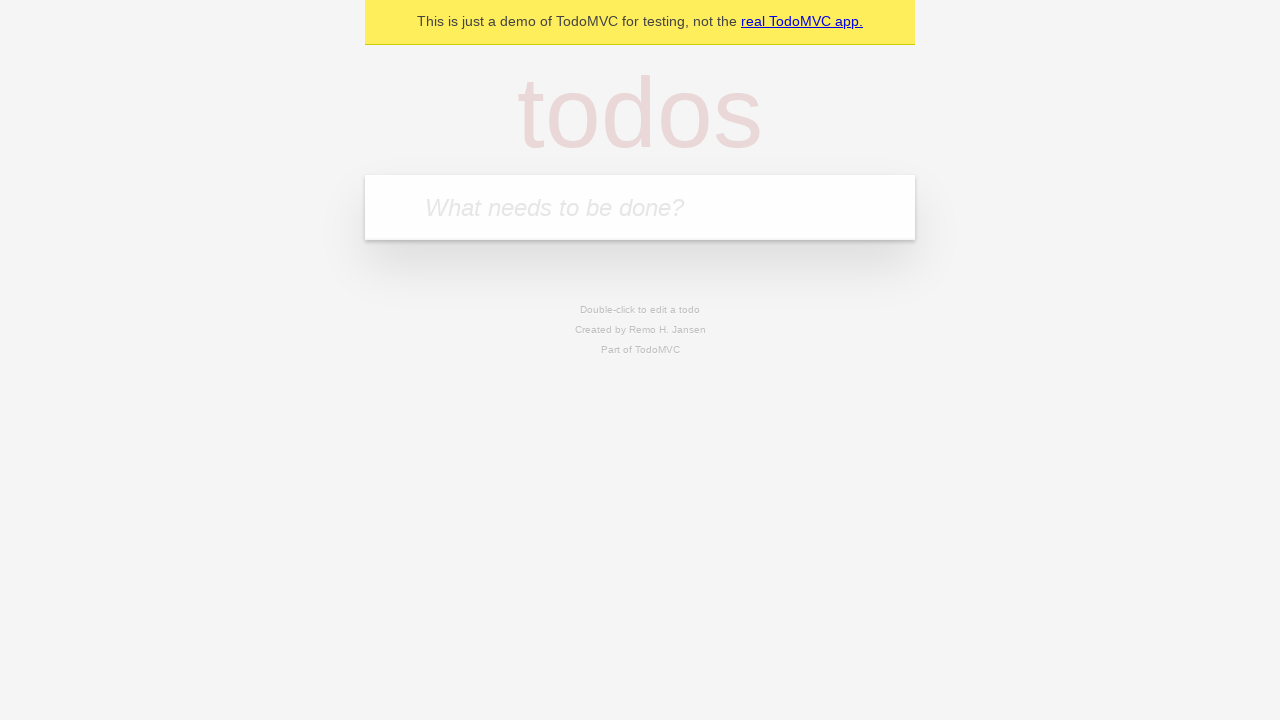

Filled new todo input with 'buy some cheese' on .new-todo
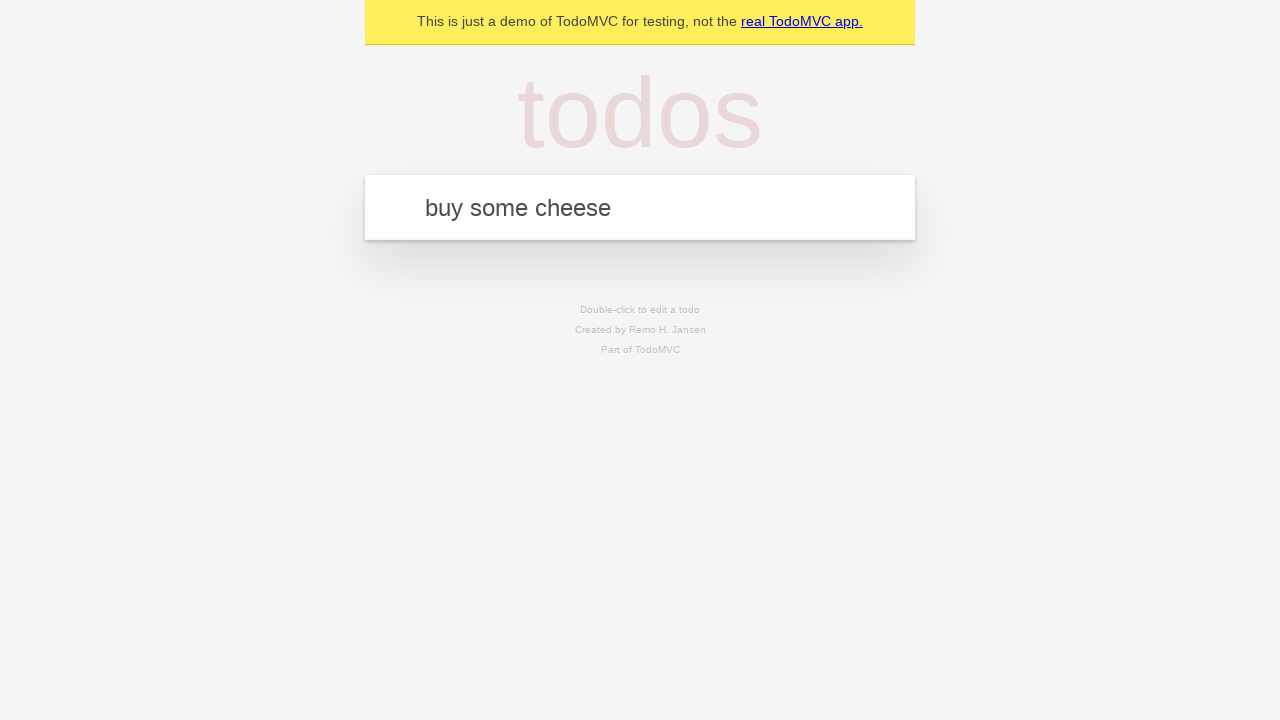

Pressed Enter to create first todo on .new-todo
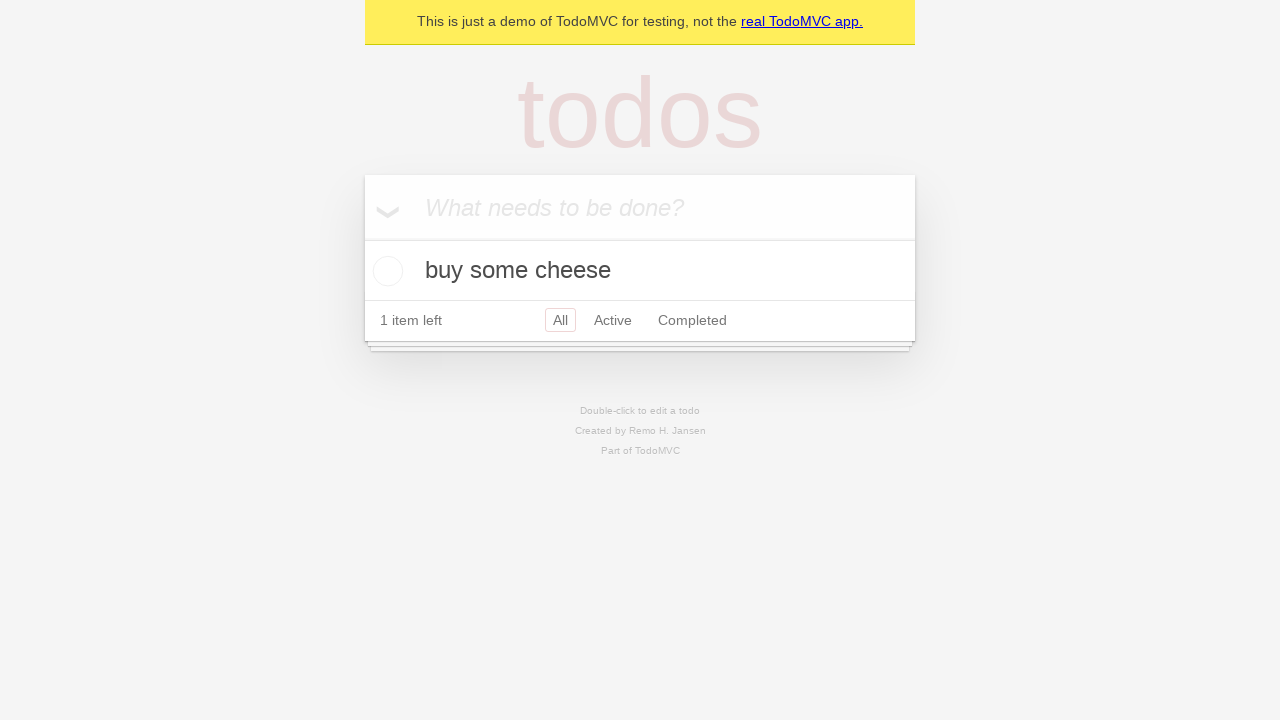

Filled new todo input with 'feed the cat' on .new-todo
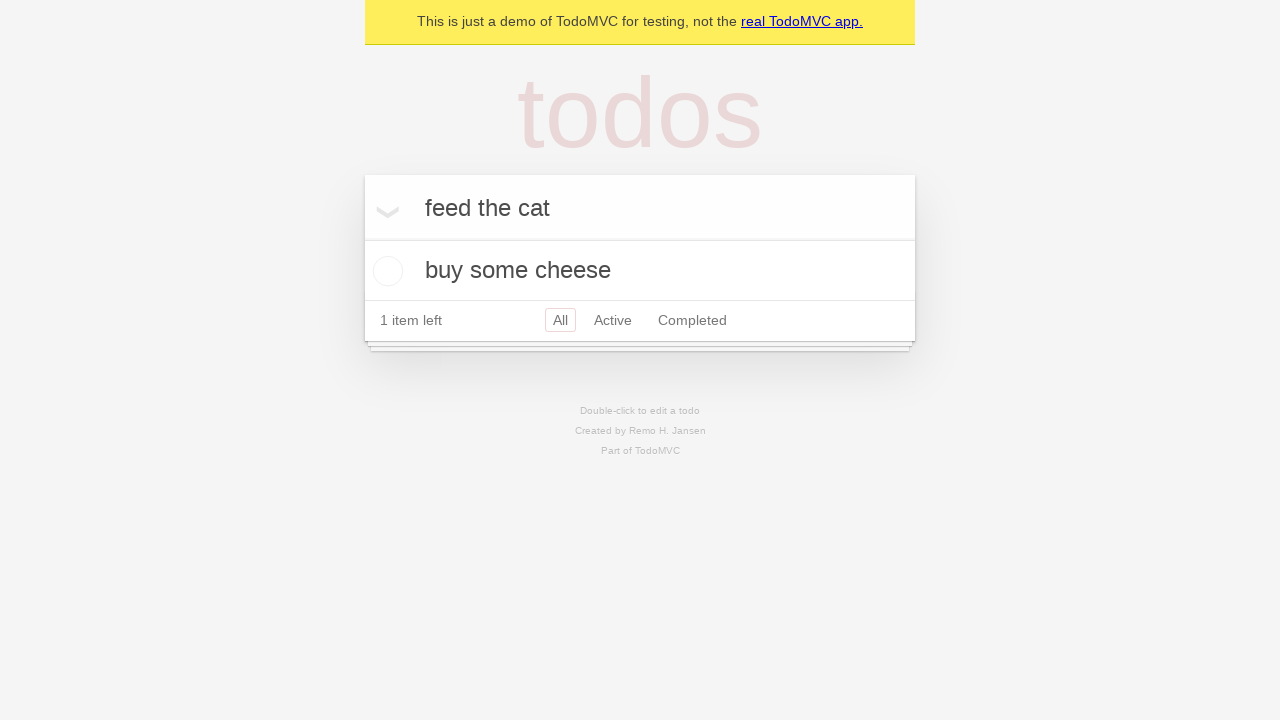

Pressed Enter to create second todo on .new-todo
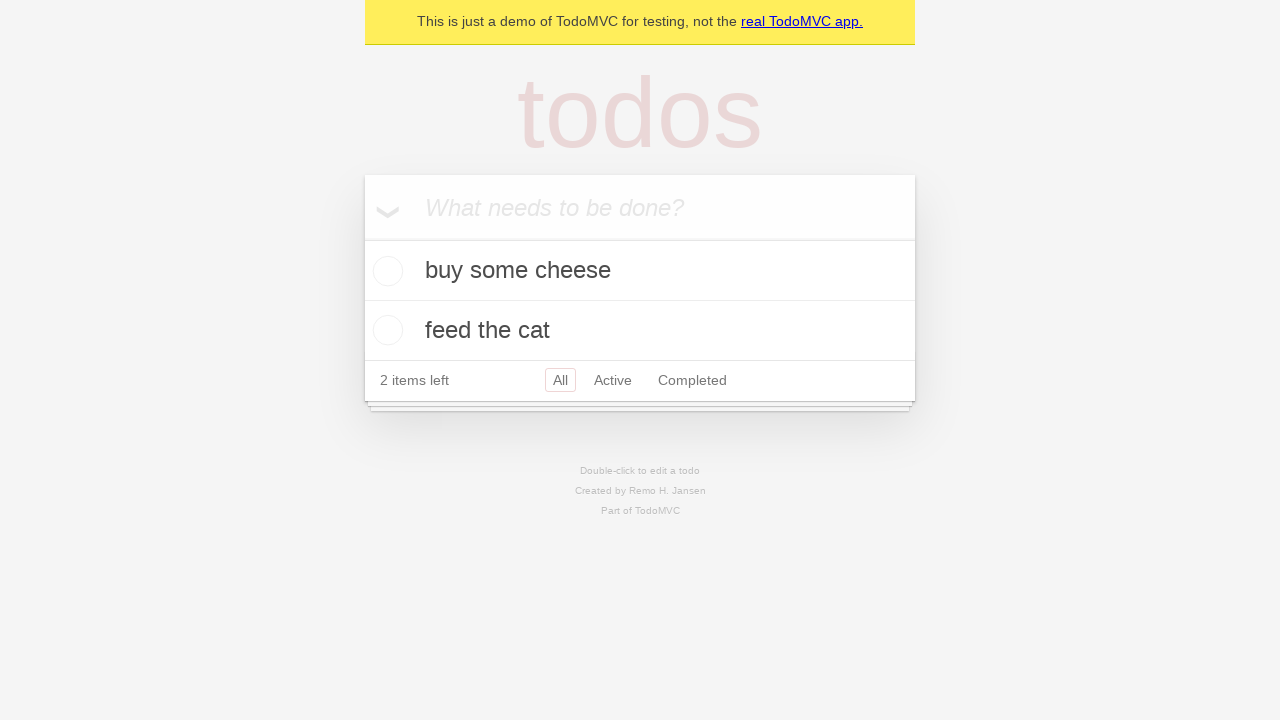

Filled new todo input with 'book a doctors appointment' on .new-todo
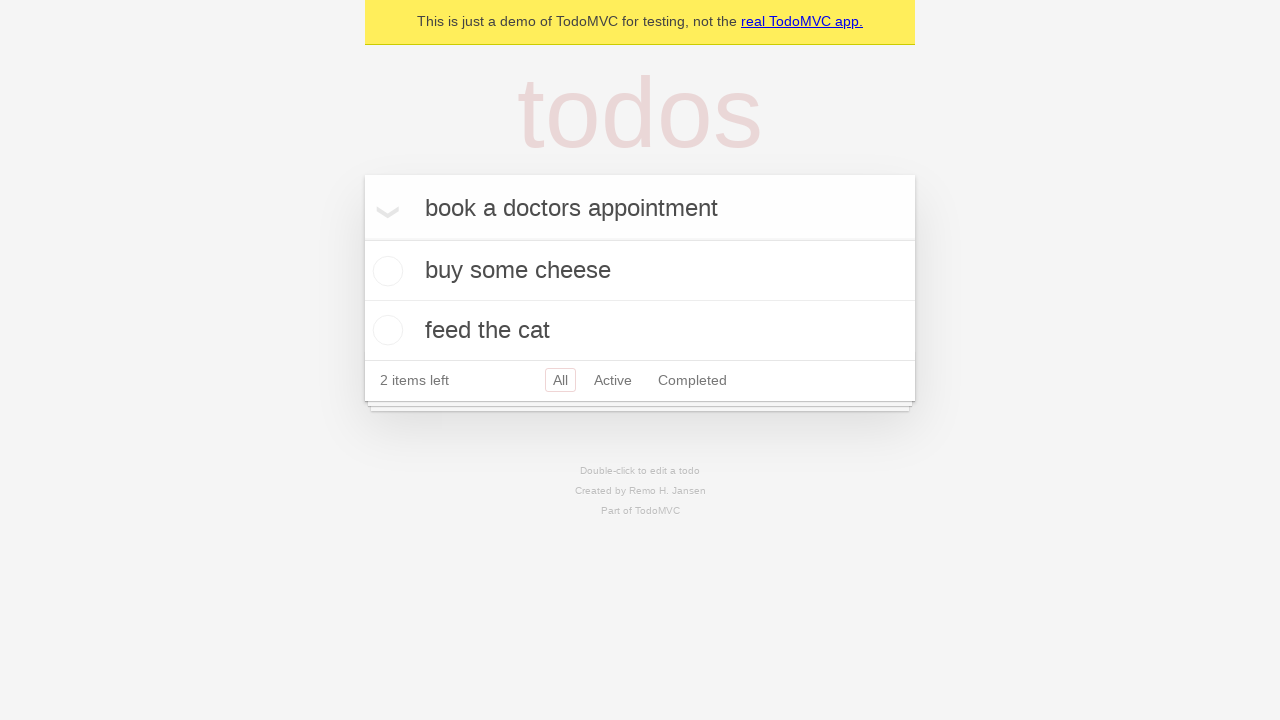

Pressed Enter to create third todo on .new-todo
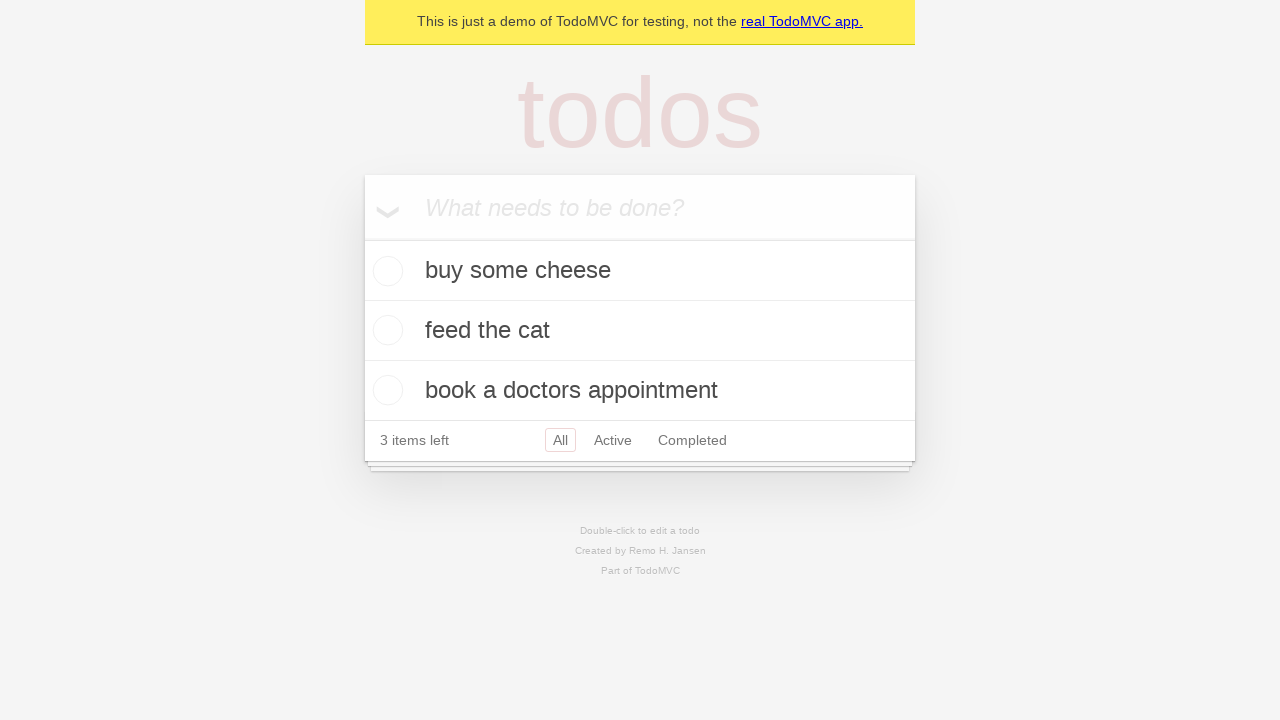

Double-clicked second todo to enter edit mode at (640, 331) on .todo-list li >> nth=1
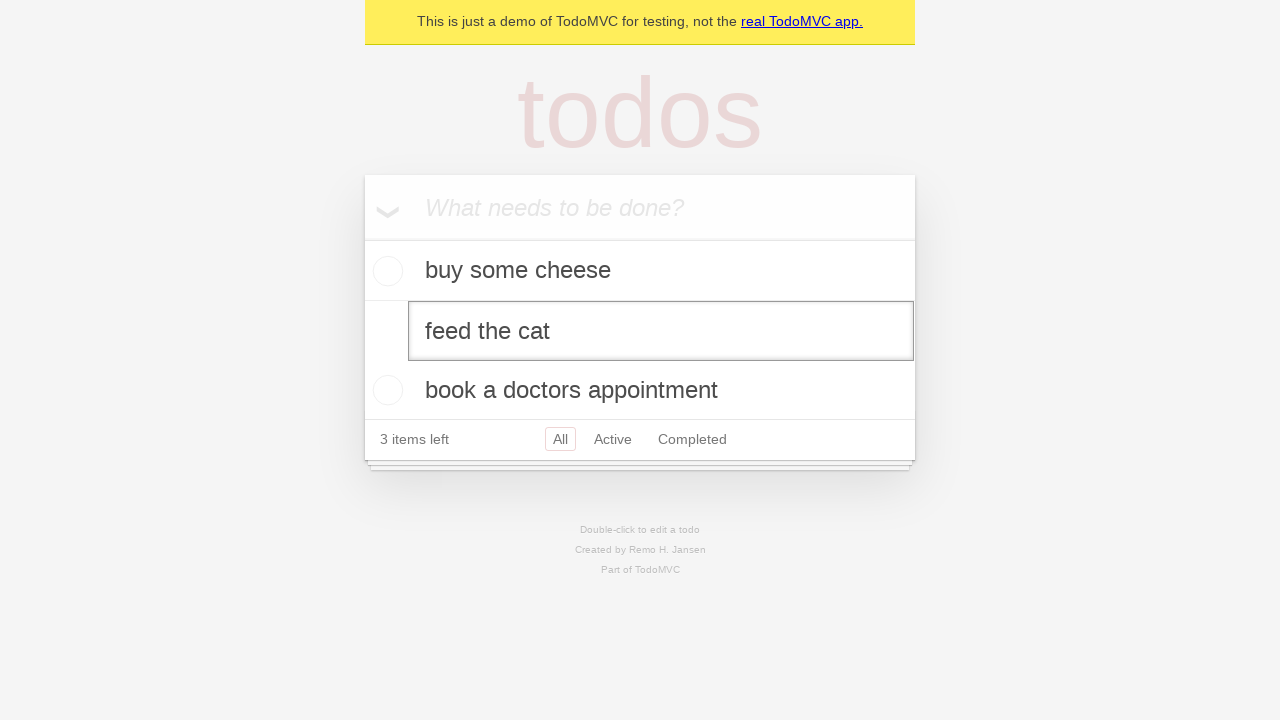

Cleared todo text by filling with empty string on .todo-list li >> nth=1 >> .edit
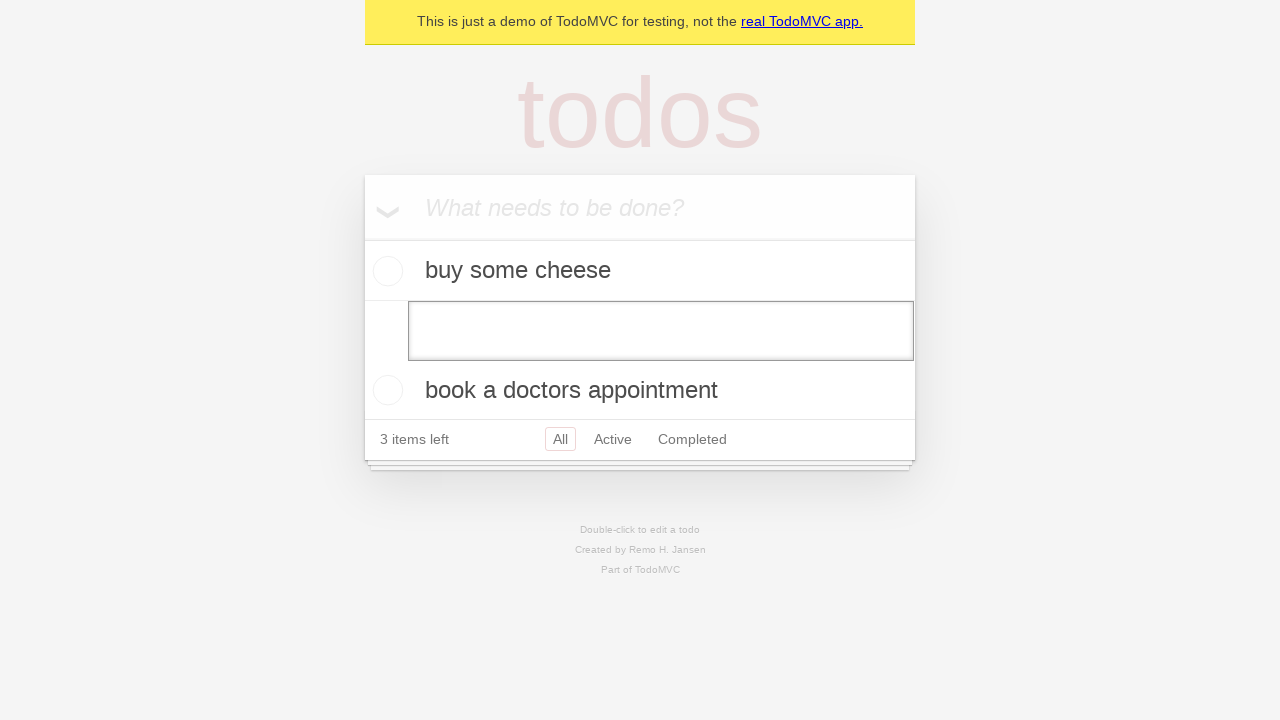

Pressed Enter to confirm empty text and remove todo on .todo-list li >> nth=1 >> .edit
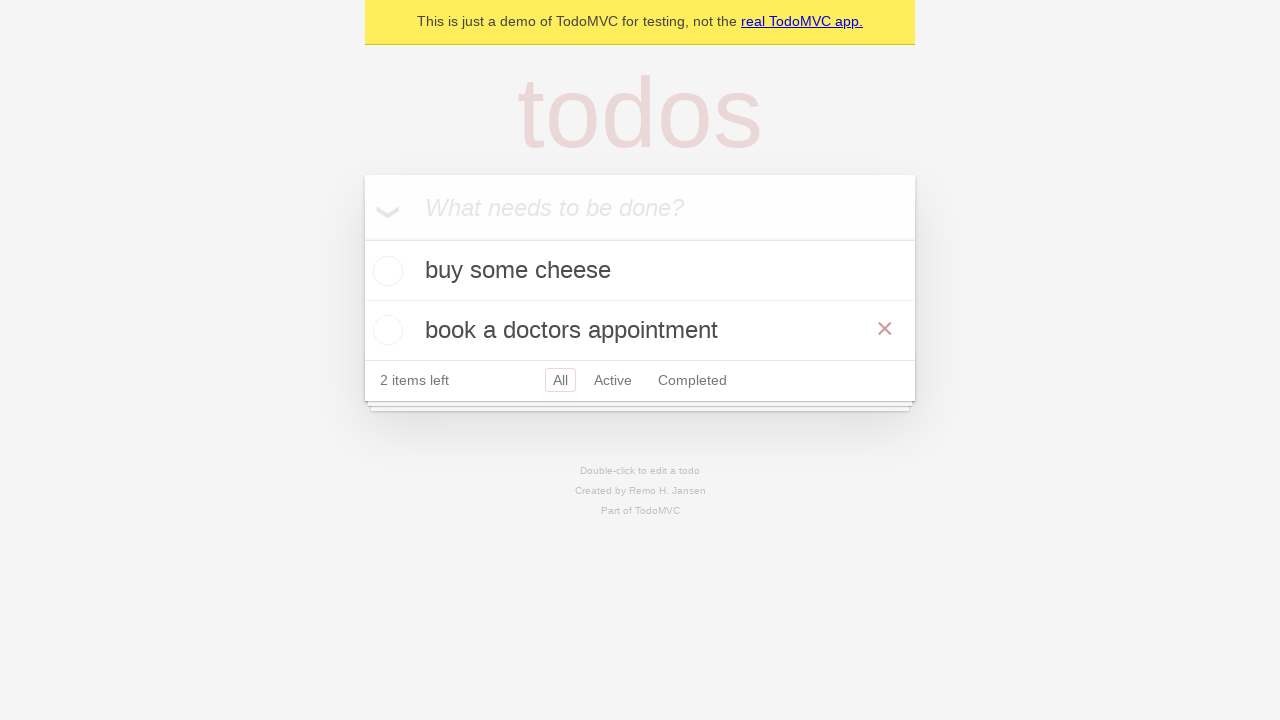

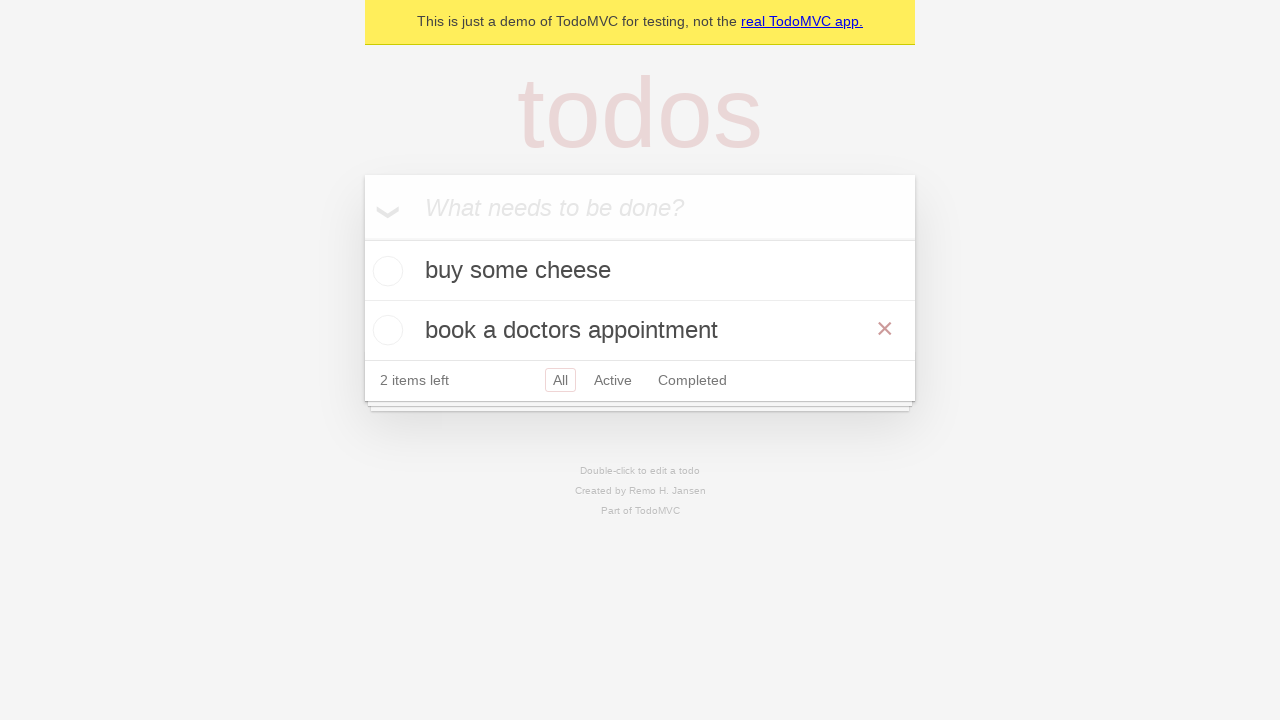